Tests frame handling by locating frames using different methods (URL and frameLocator) and filling text inputs within each frame

Starting URL: https://ui.vision/demo/webtest/frames/

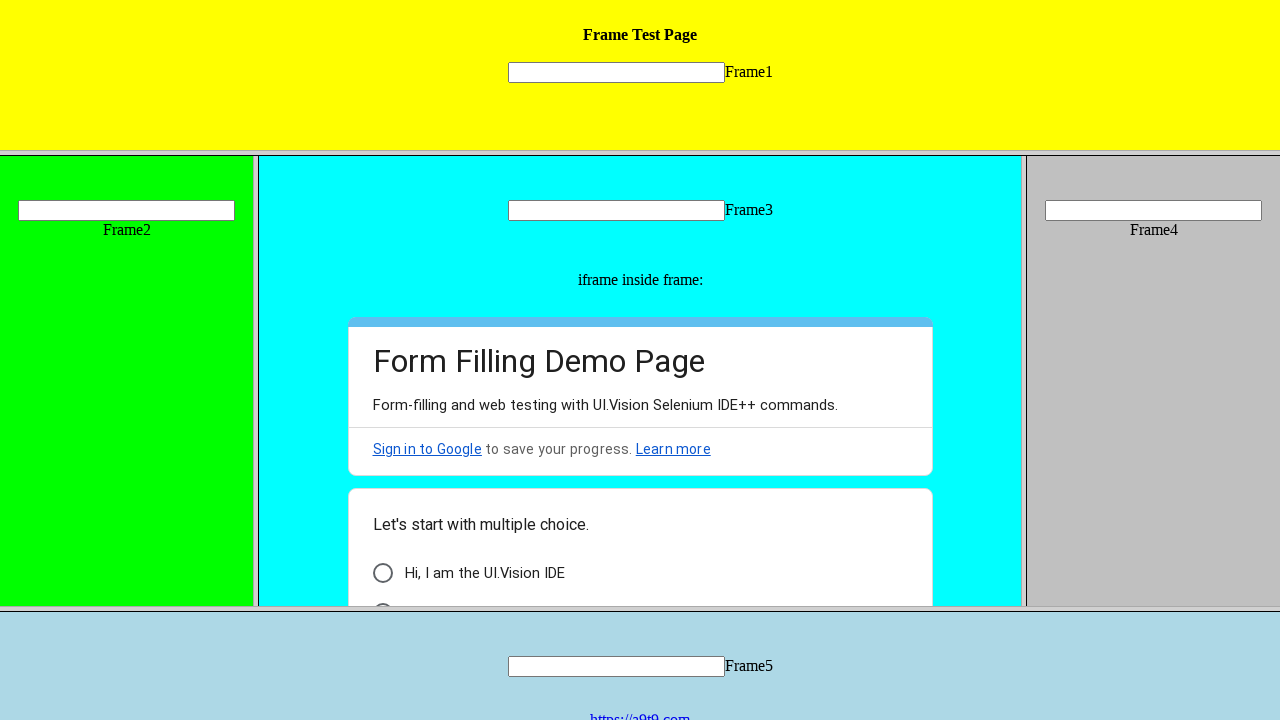

Located frame 1 using URL https://ui.vision/demo/webtest/frames/frame_1.html
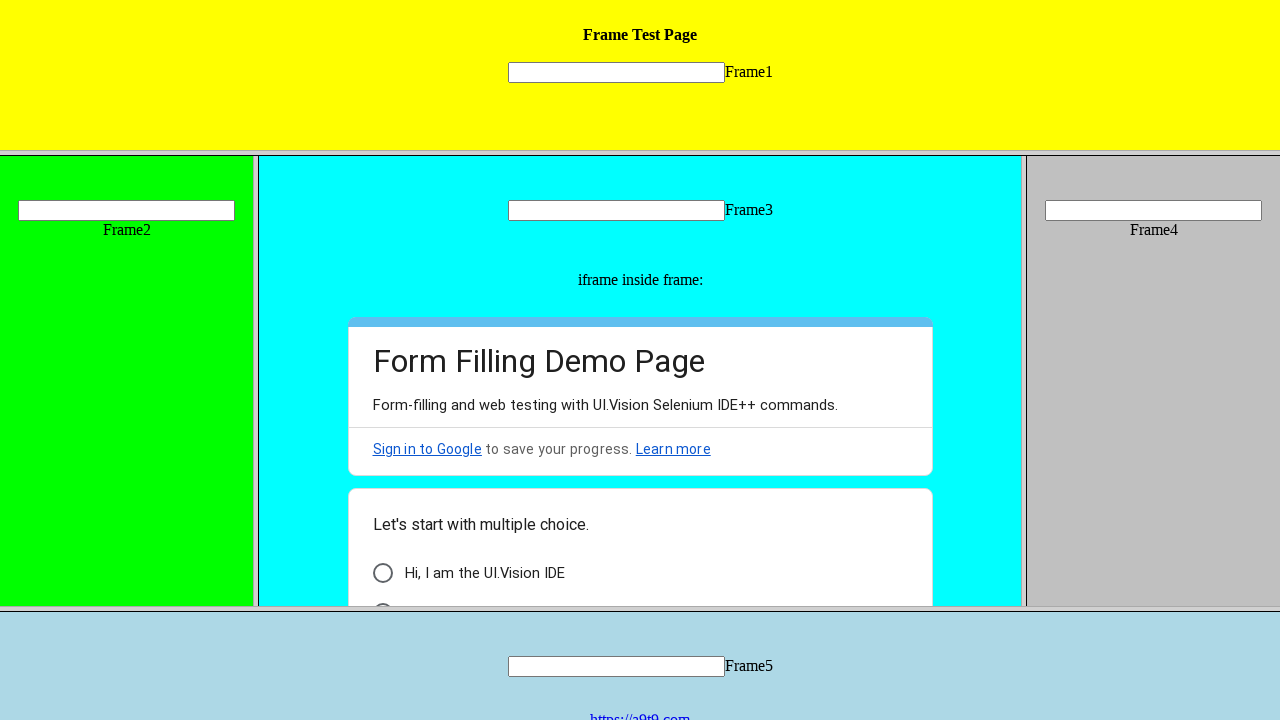

Filled text input in frame 1 with 'Karn' on [name='mytext1']
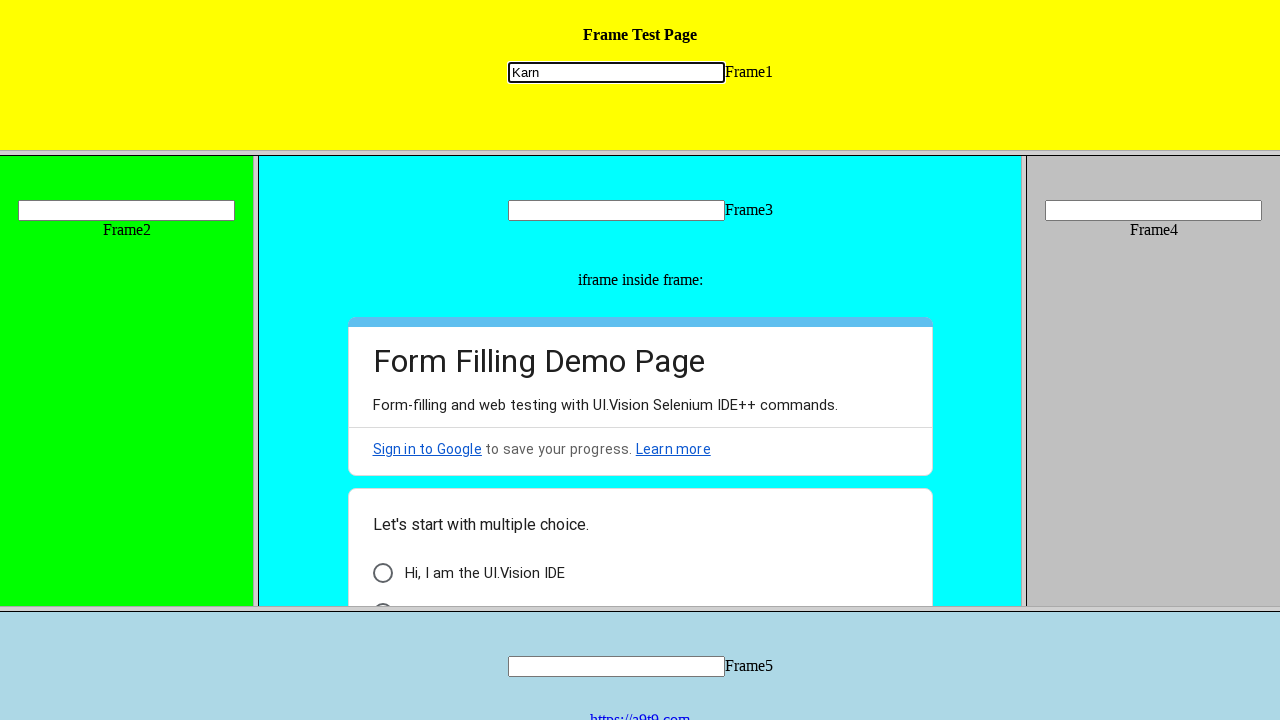

Located frame 2 using frameLocator with selector [src='frame_2.html']
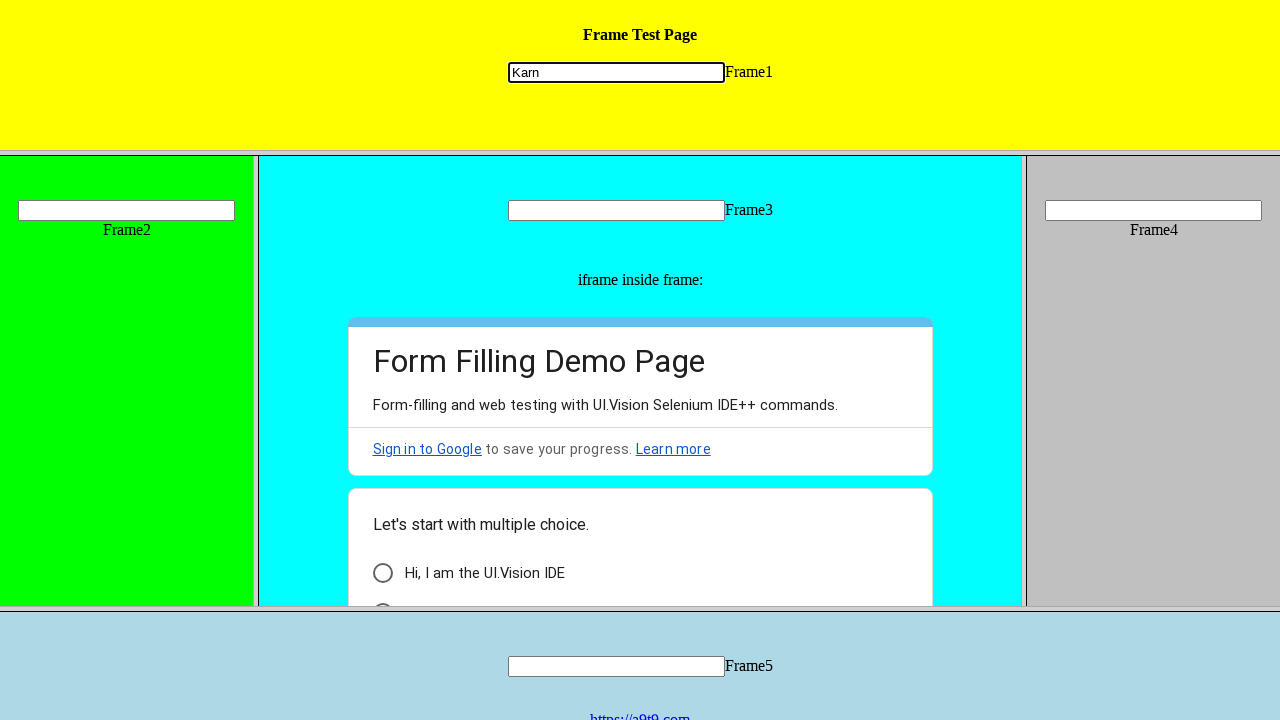

Filled text input in frame 2 with 'Arjun' on [src='frame_2.html'] >> internal:control=enter-frame >> [name='mytext2']
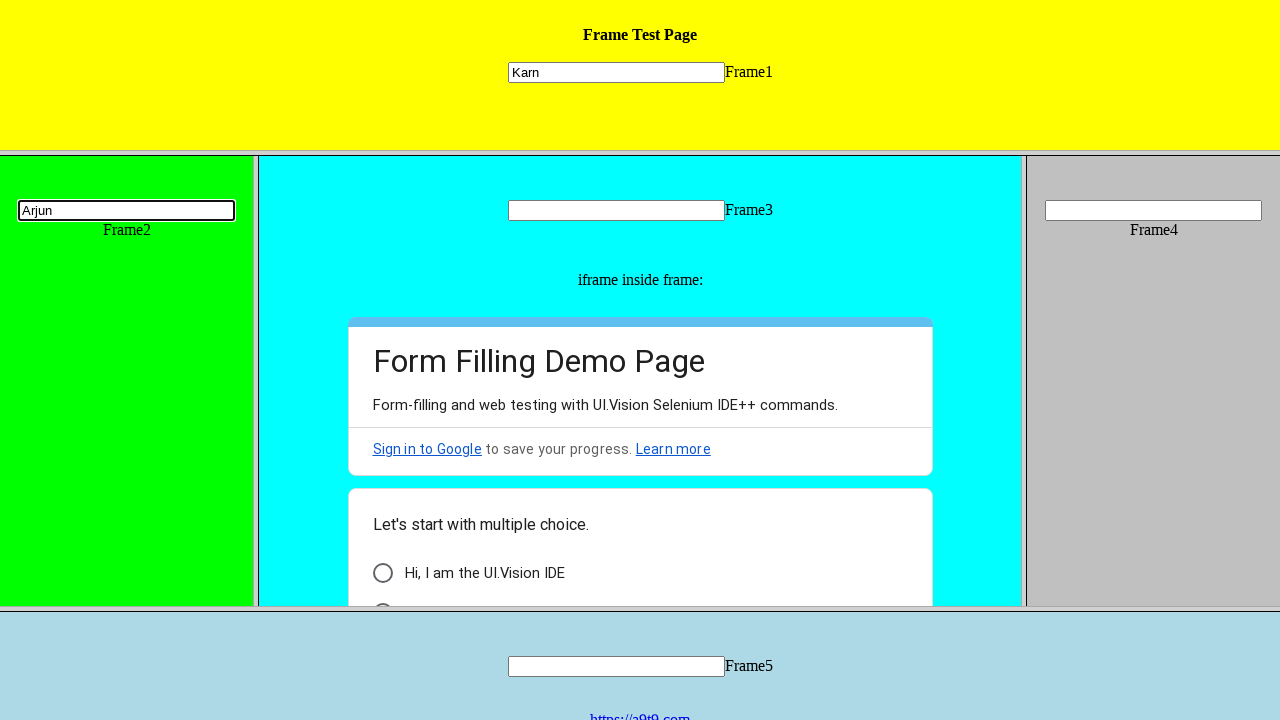

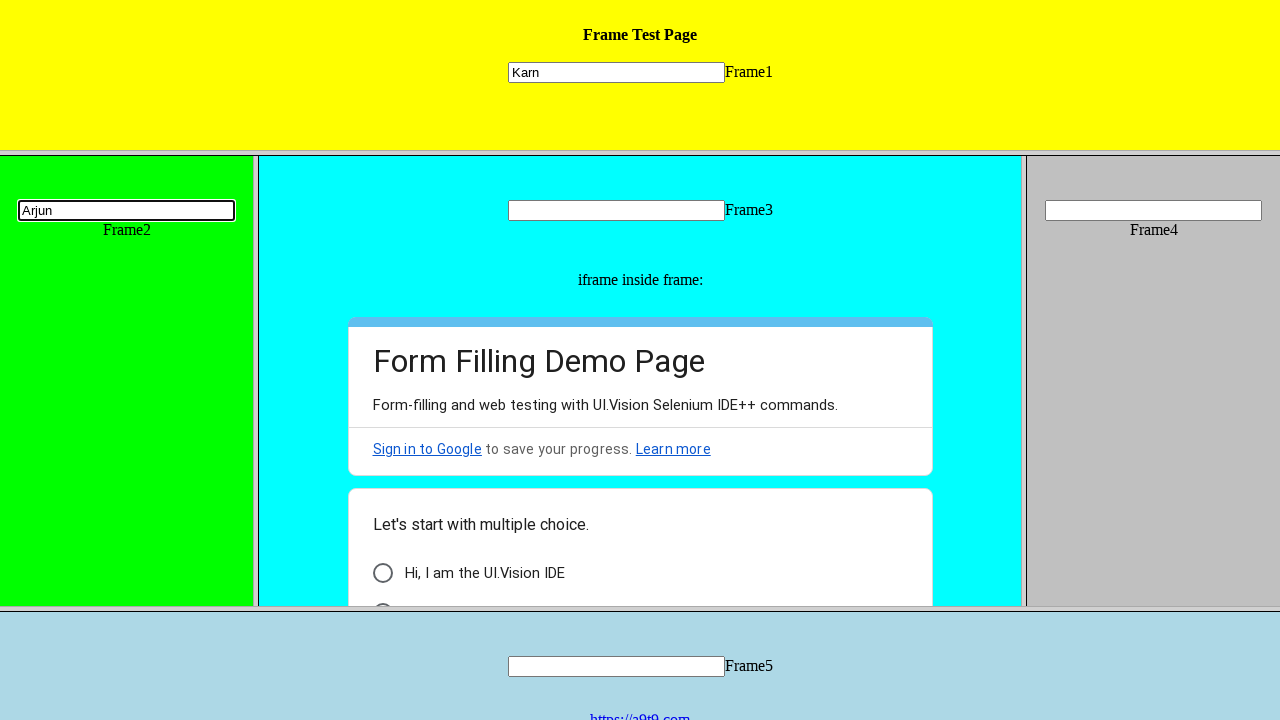